Navigates to a dropdown demo page and selects a country (Albania) from the dropdown menu

Starting URL: https://www.globalsqa.com/demo-site/select-dropdown-menu/

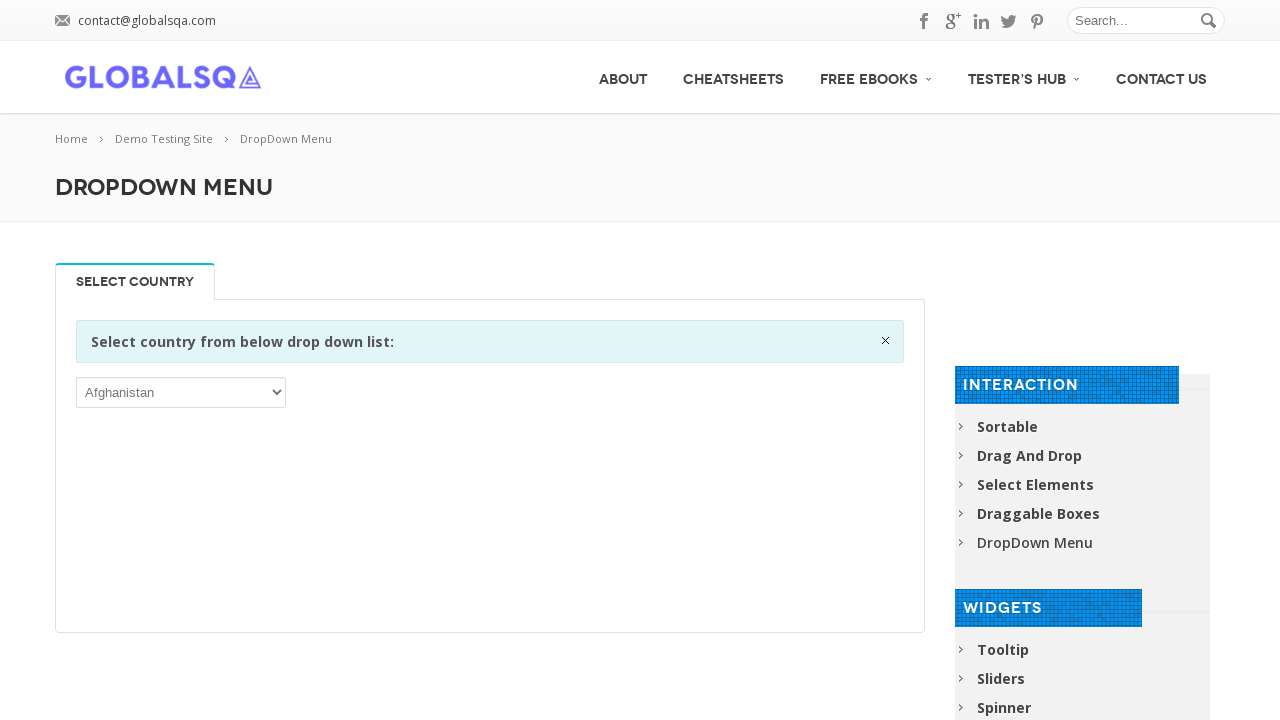

Waited for dropdown menu to be visible
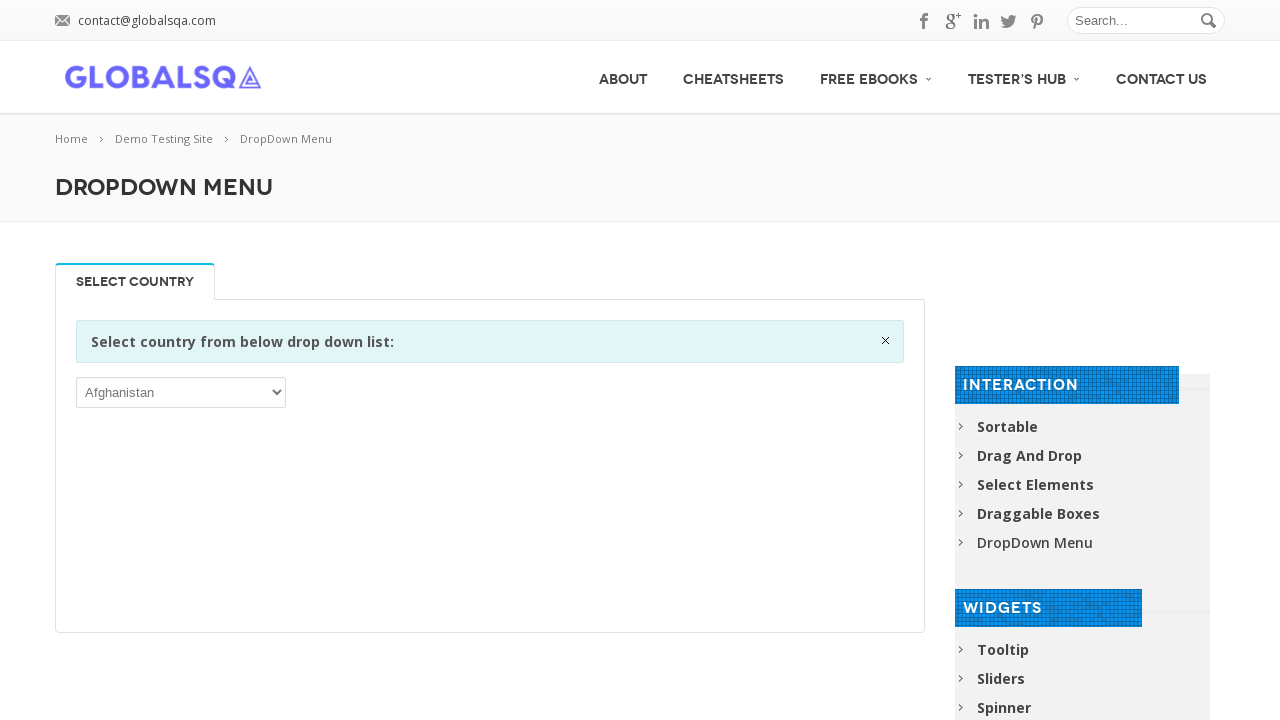

Selected Albania from dropdown menu on //select
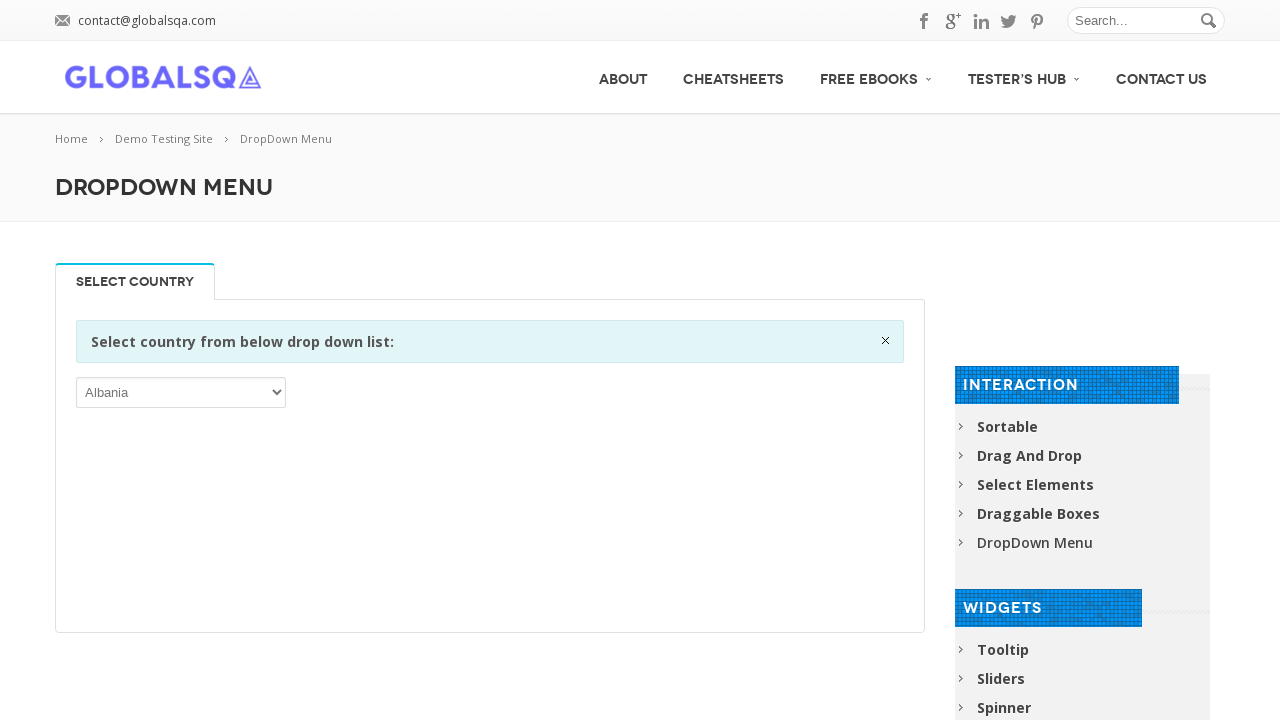

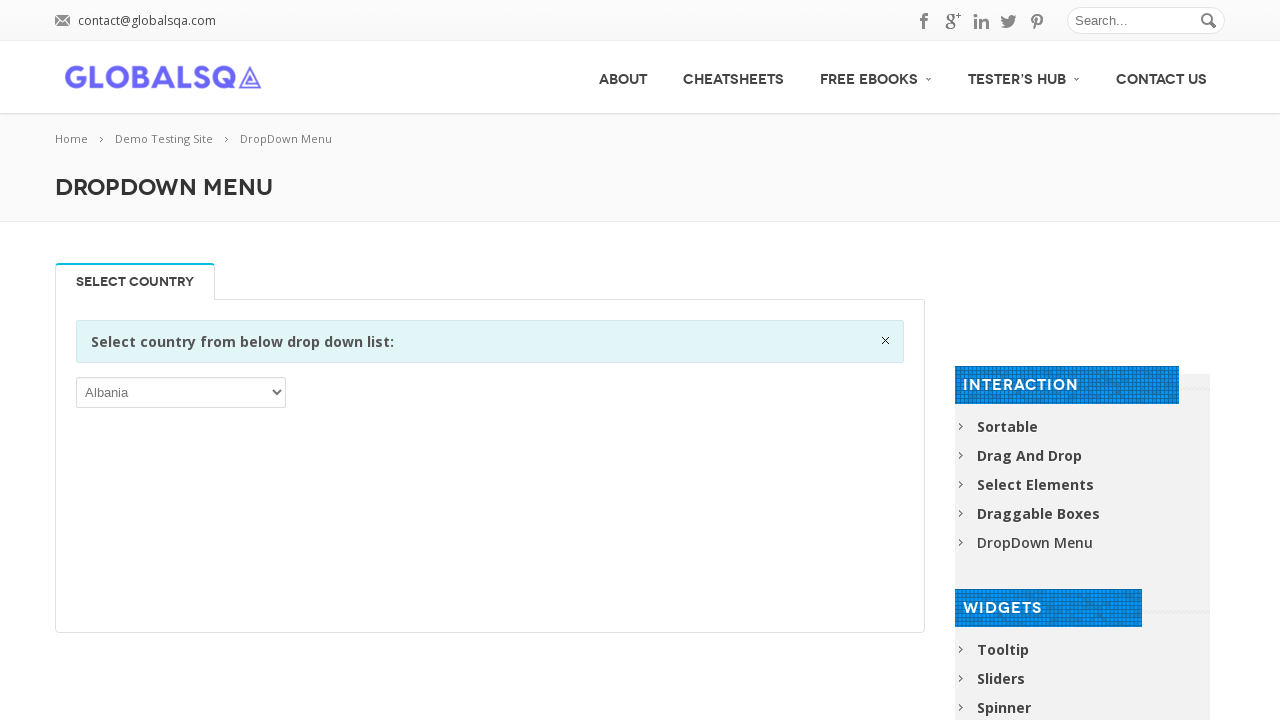